Tests explicit wait functionality by waiting for button00 to be clickable and then clicking it

Starting URL: https://eviltester.github.io/synchole/buttons.html

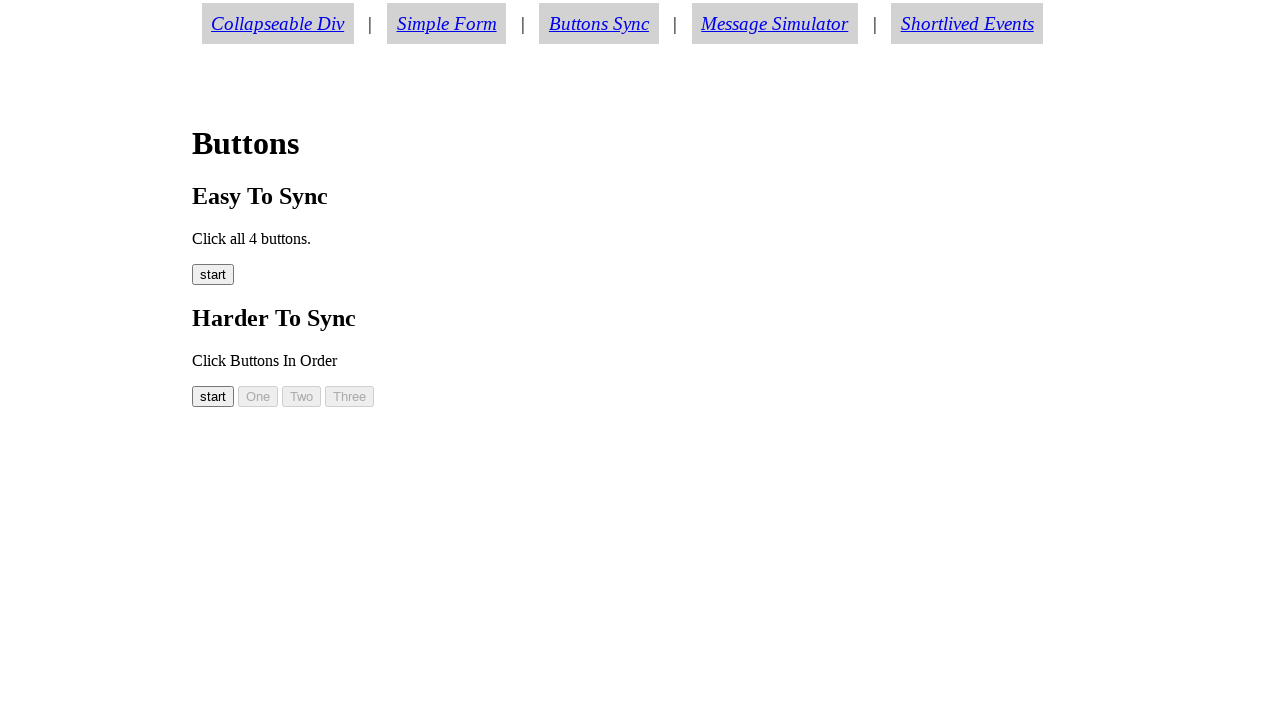

Navigated to buttons test page
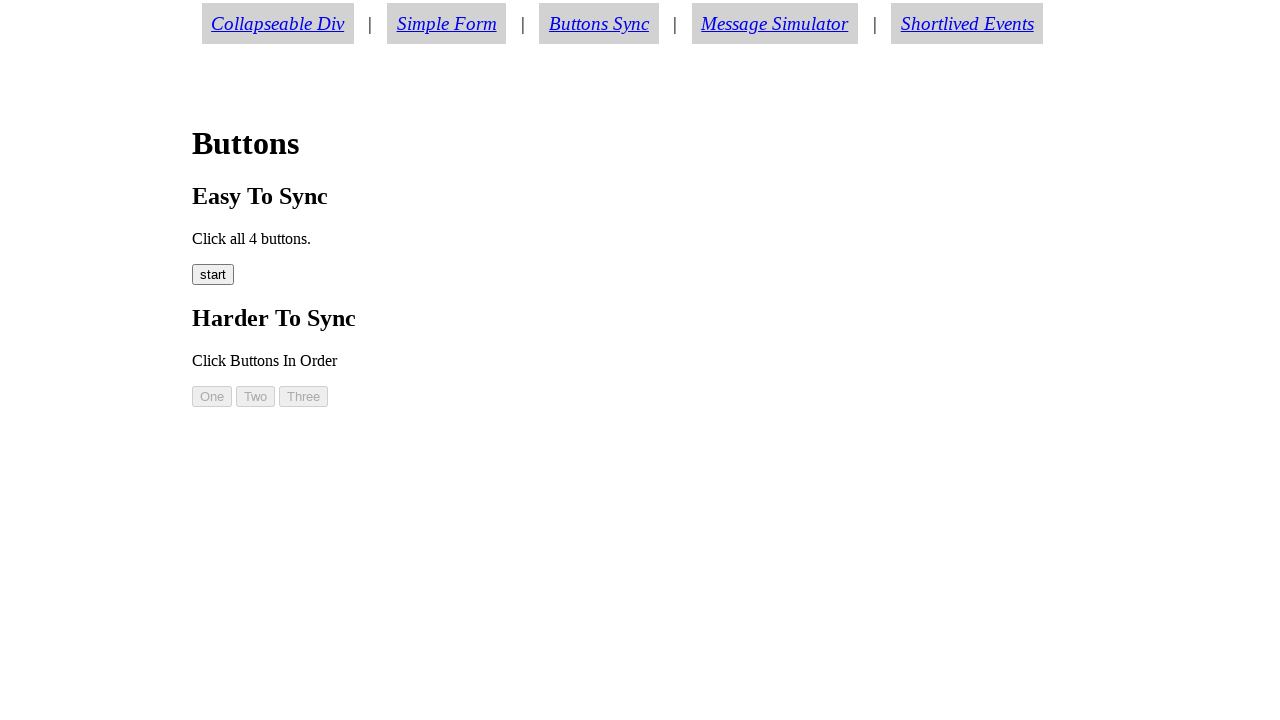

Waited for button00 to become visible
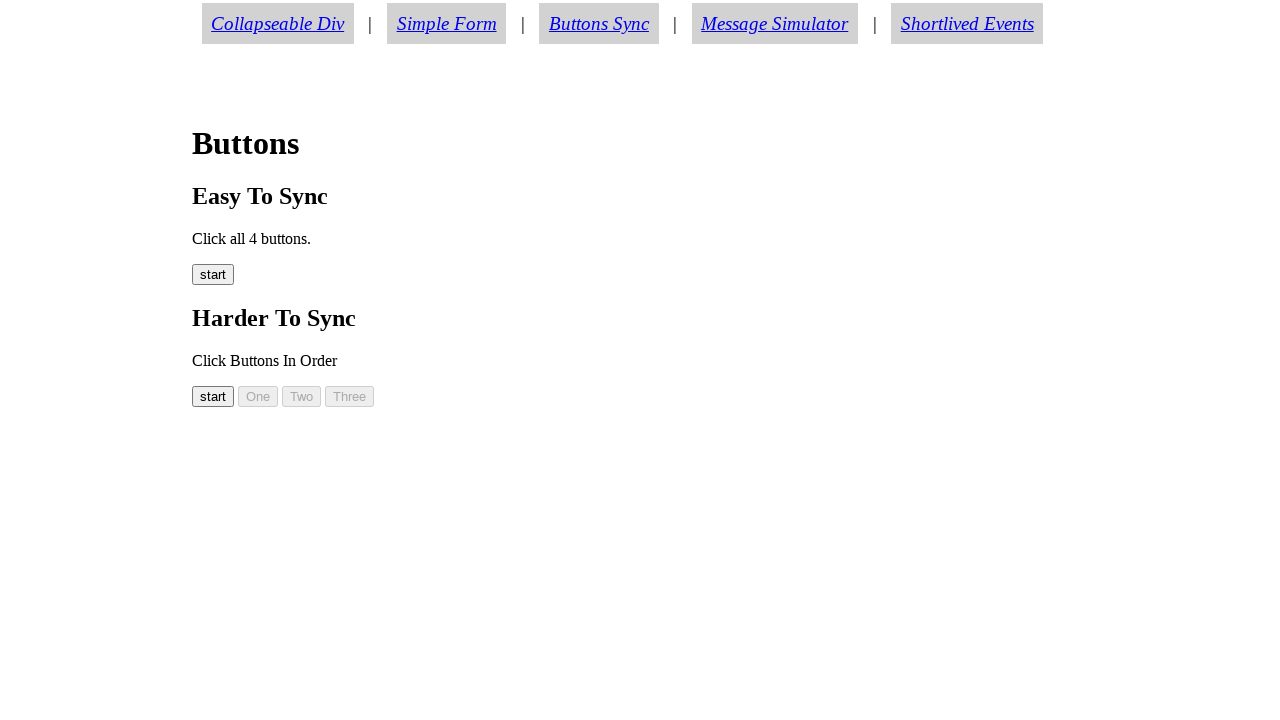

Clicked button00 at (213, 396) on #button00
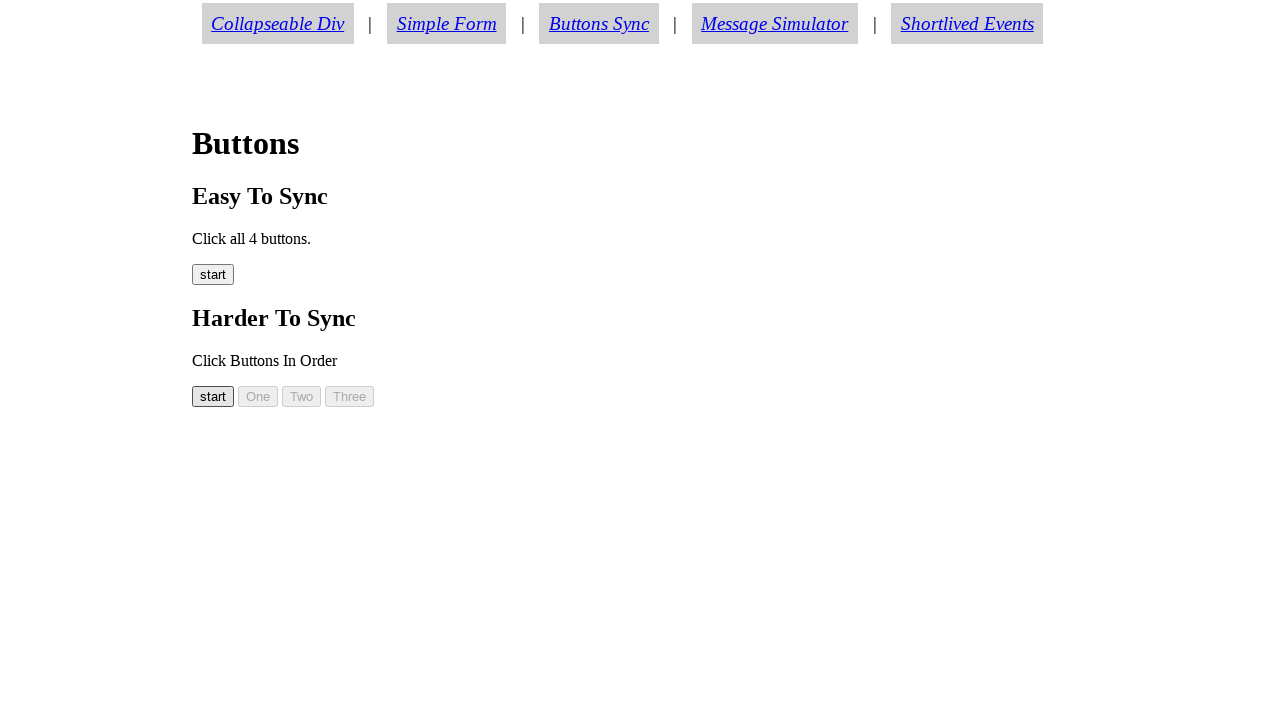

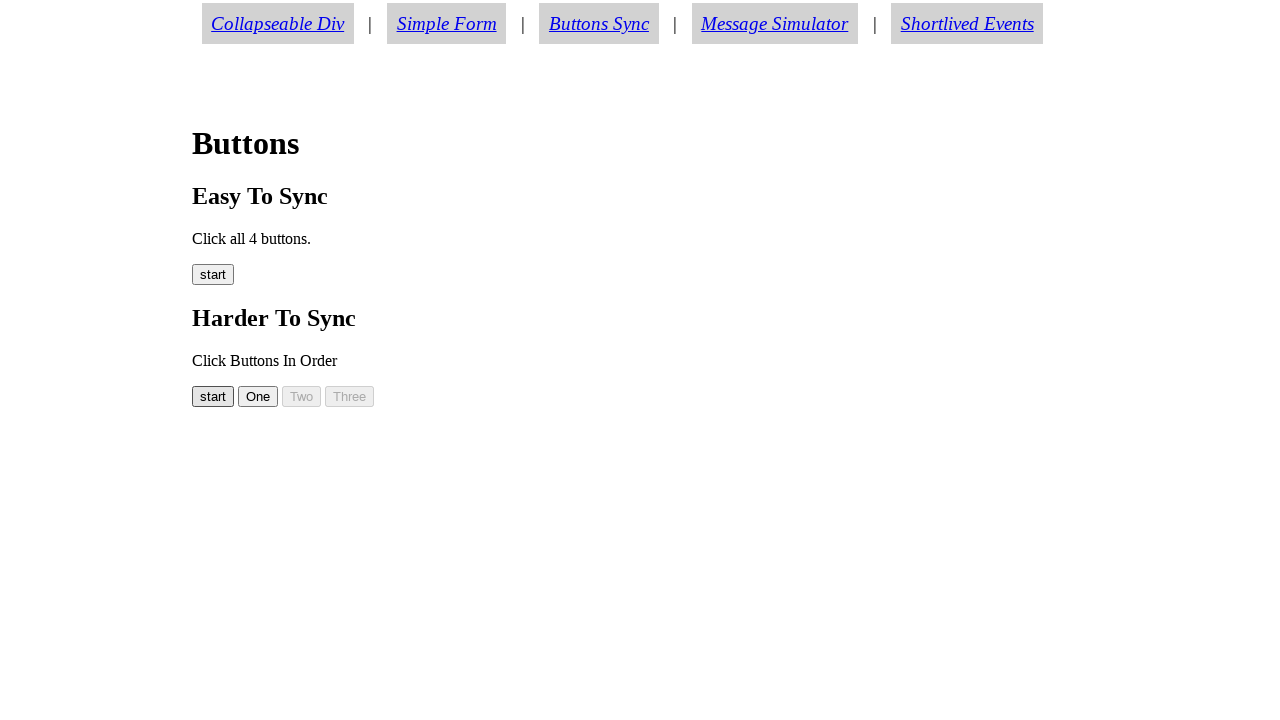